Tests form interaction by extracting a value from an element's custom attribute, performing a mathematical calculation (logarithm of absolute value of 12*sin(x)), and submitting the result along with checkbox selections.

Starting URL: http://suninjuly.github.io/get_attribute.html

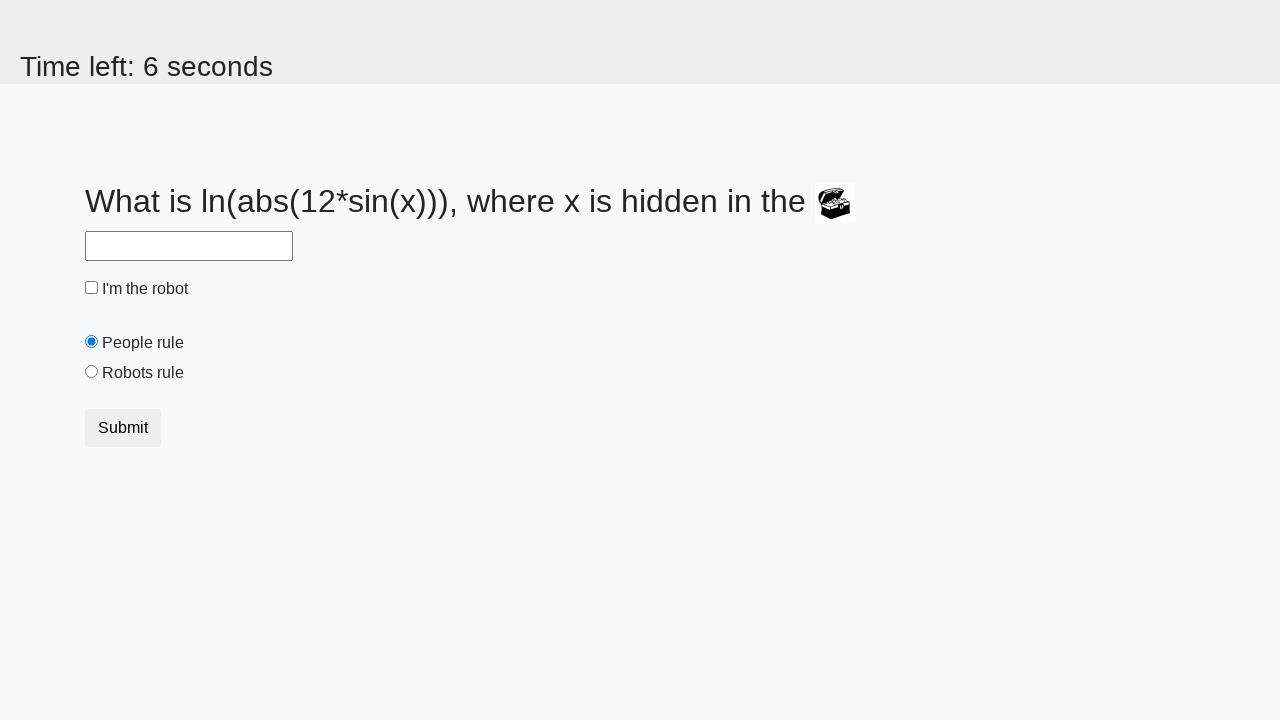

Located treasure element with valuex attribute
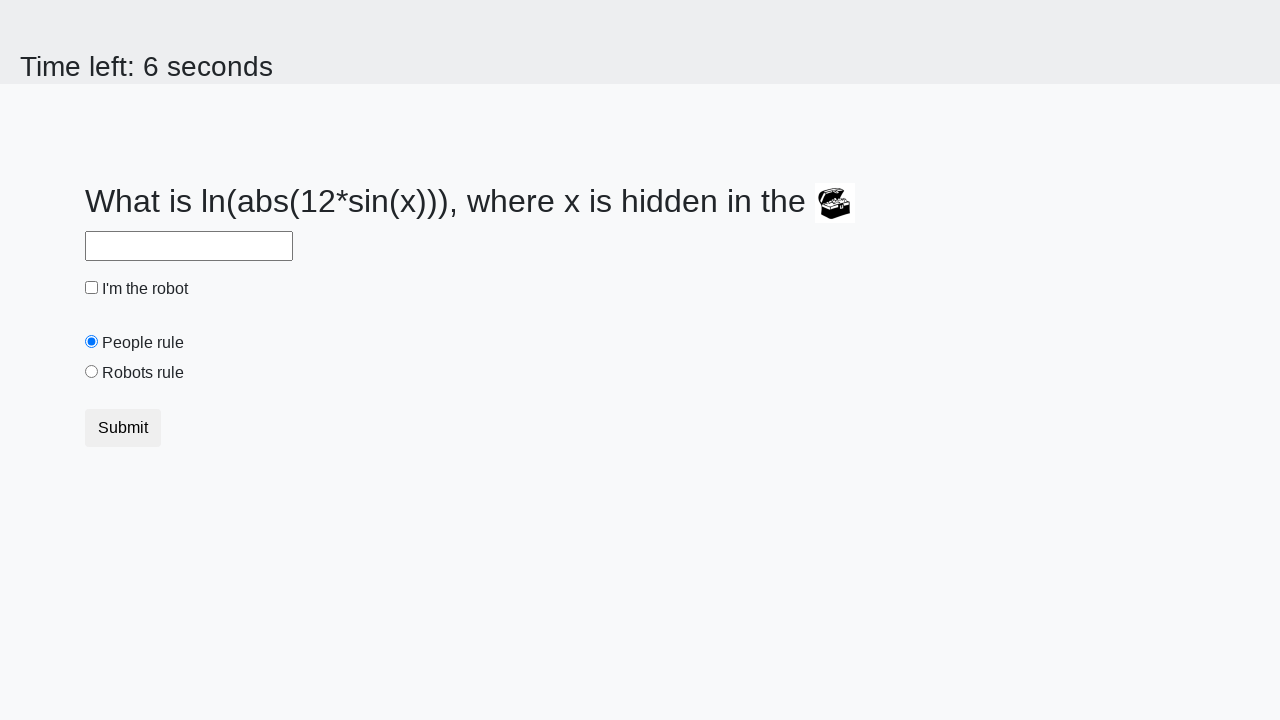

Extracted valuex attribute from treasure element: 998
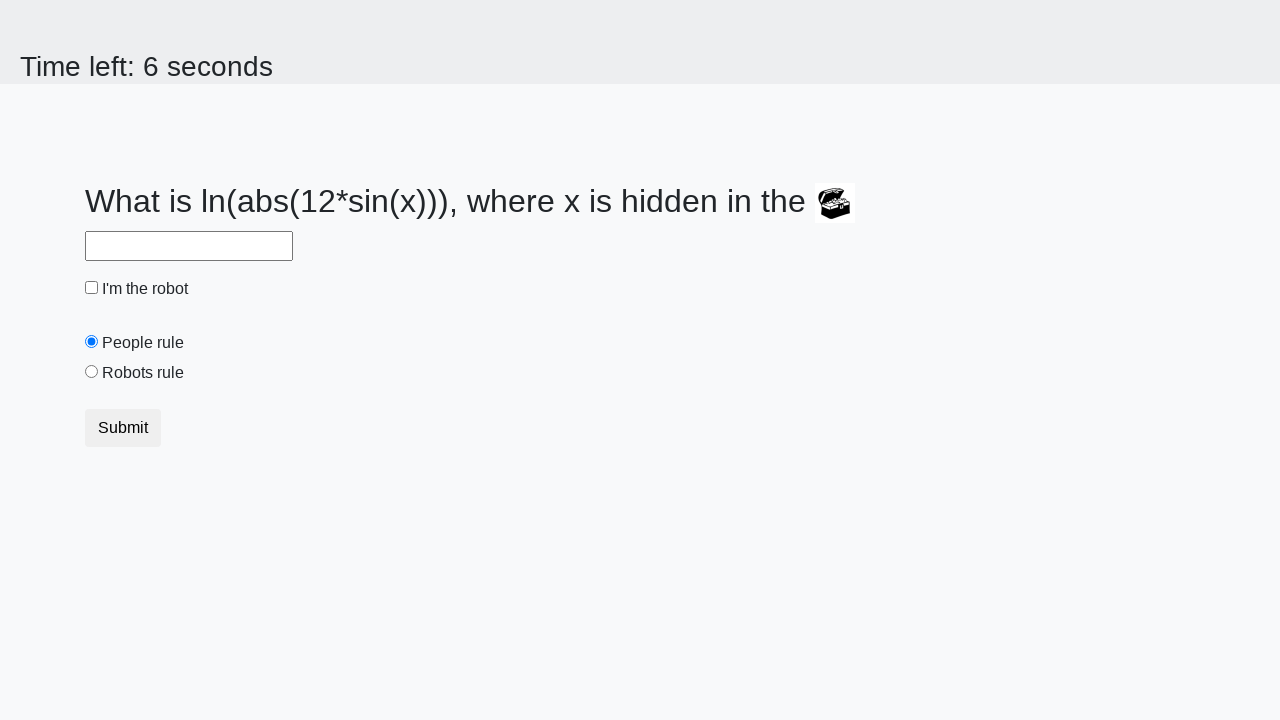

Calculated logarithm of absolute value of 12*sin(x) = 2.3288060807931608
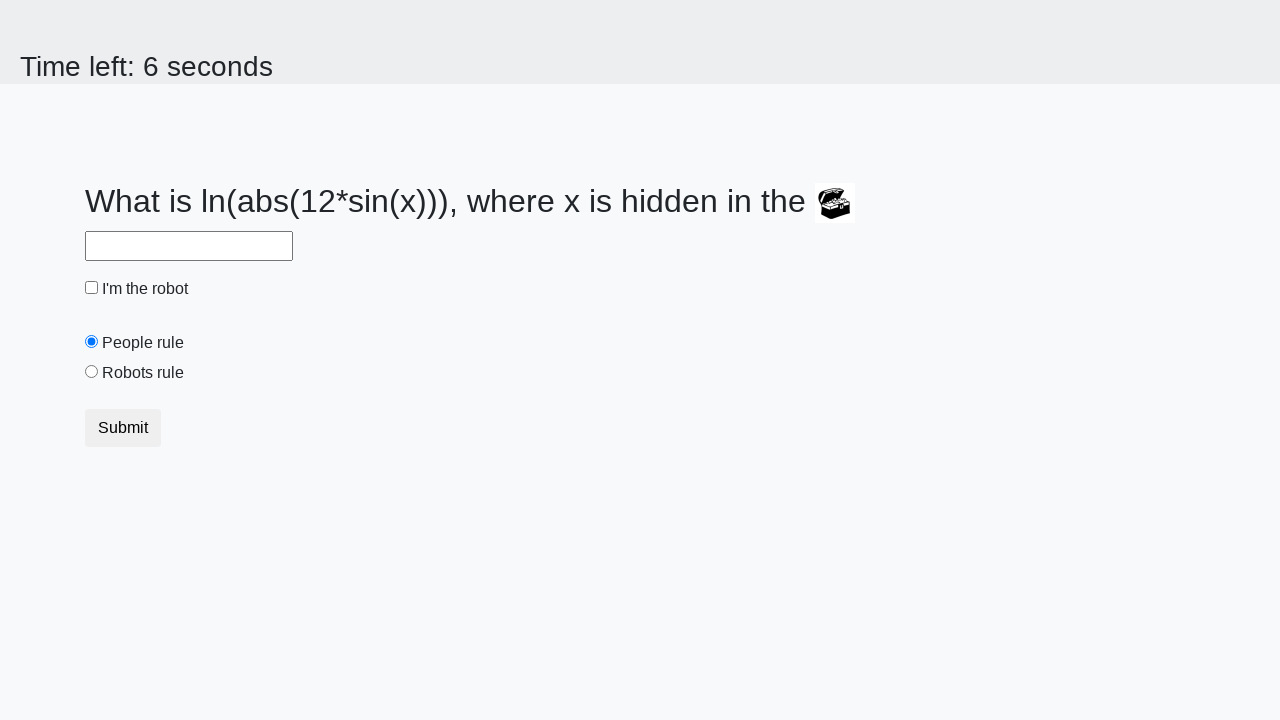

Filled answer field with calculated value: 2.3288060807931608 on #answer
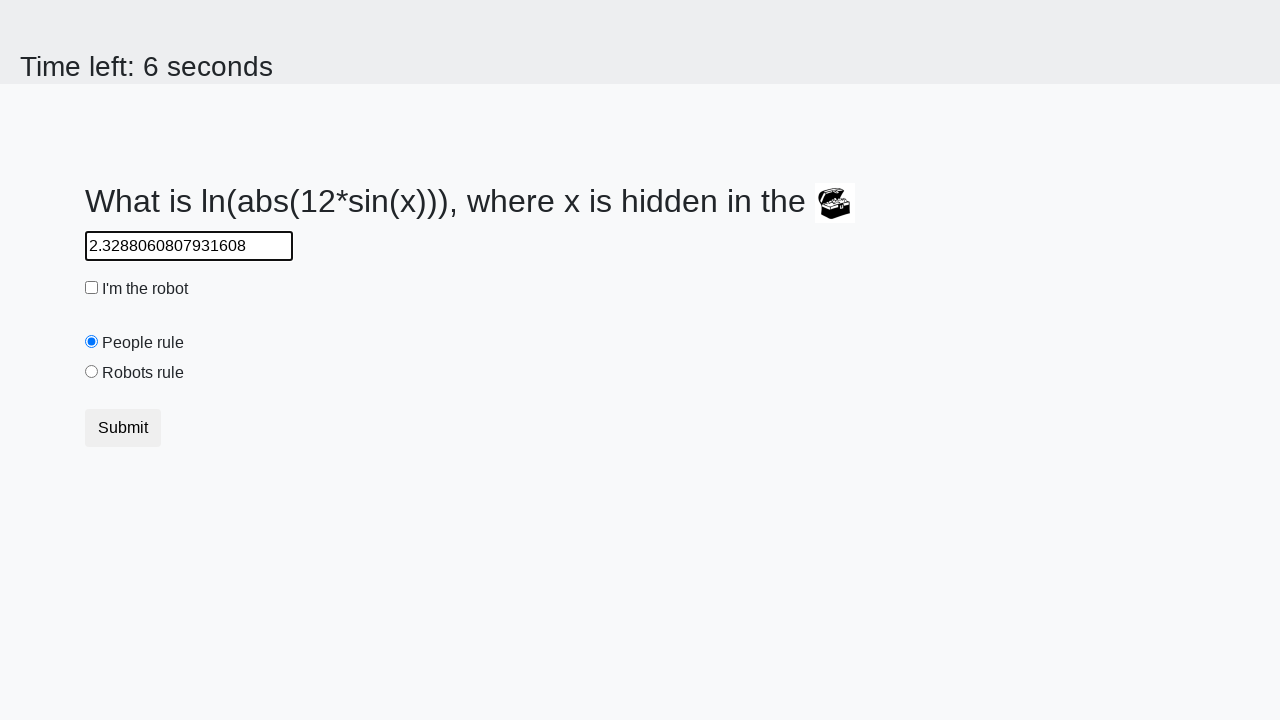

Clicked robot checkbox at (92, 288) on #robotCheckbox
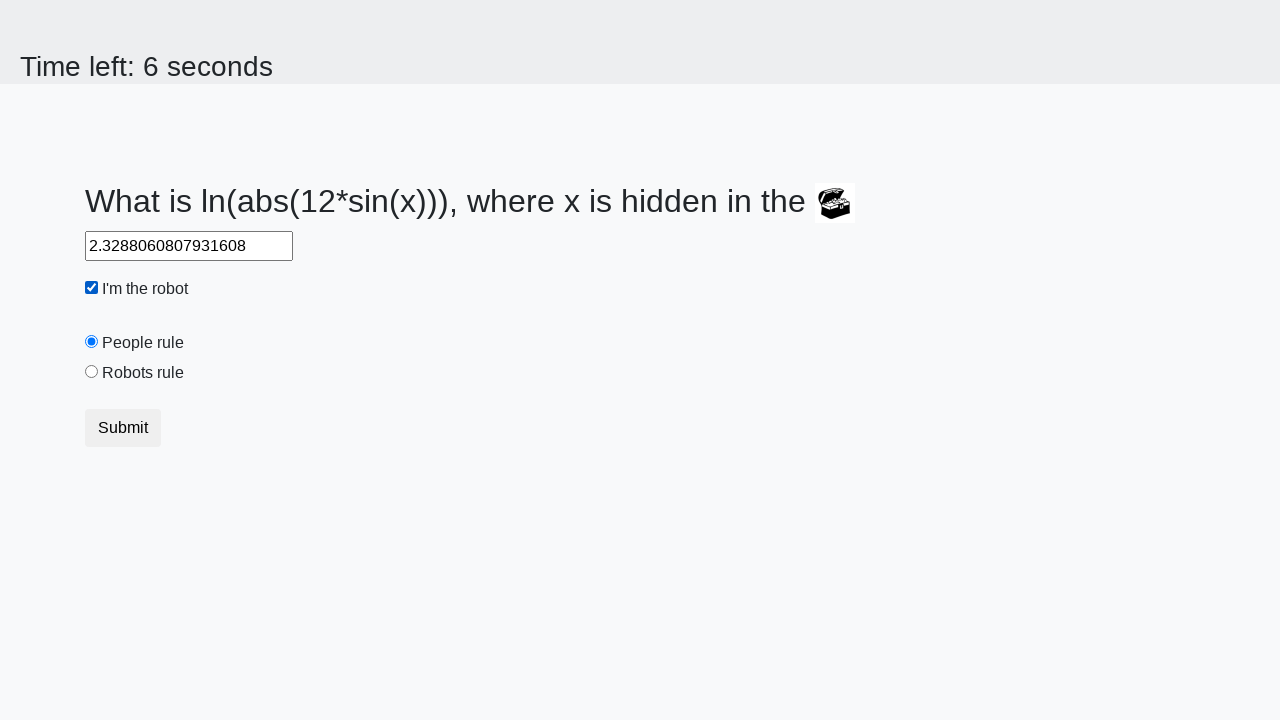

Clicked robots rule checkbox at (92, 372) on #robotsRule
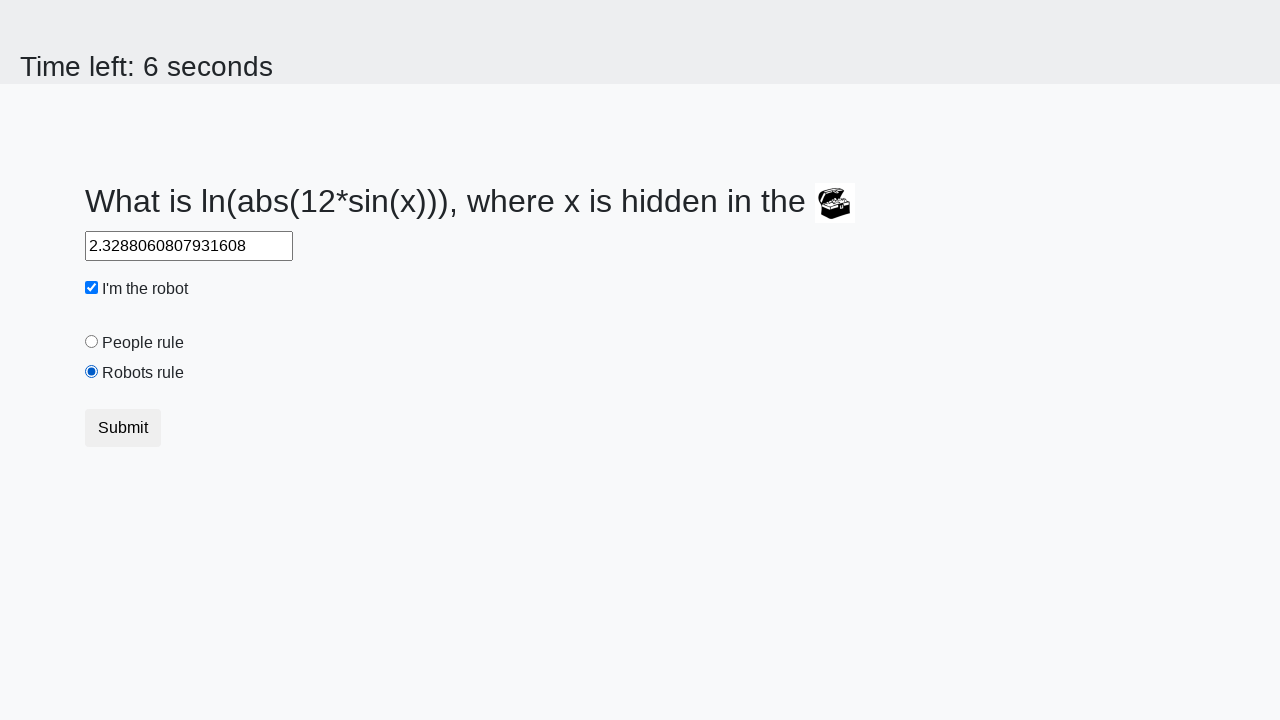

Clicked submit button to submit form at (123, 428) on .btn
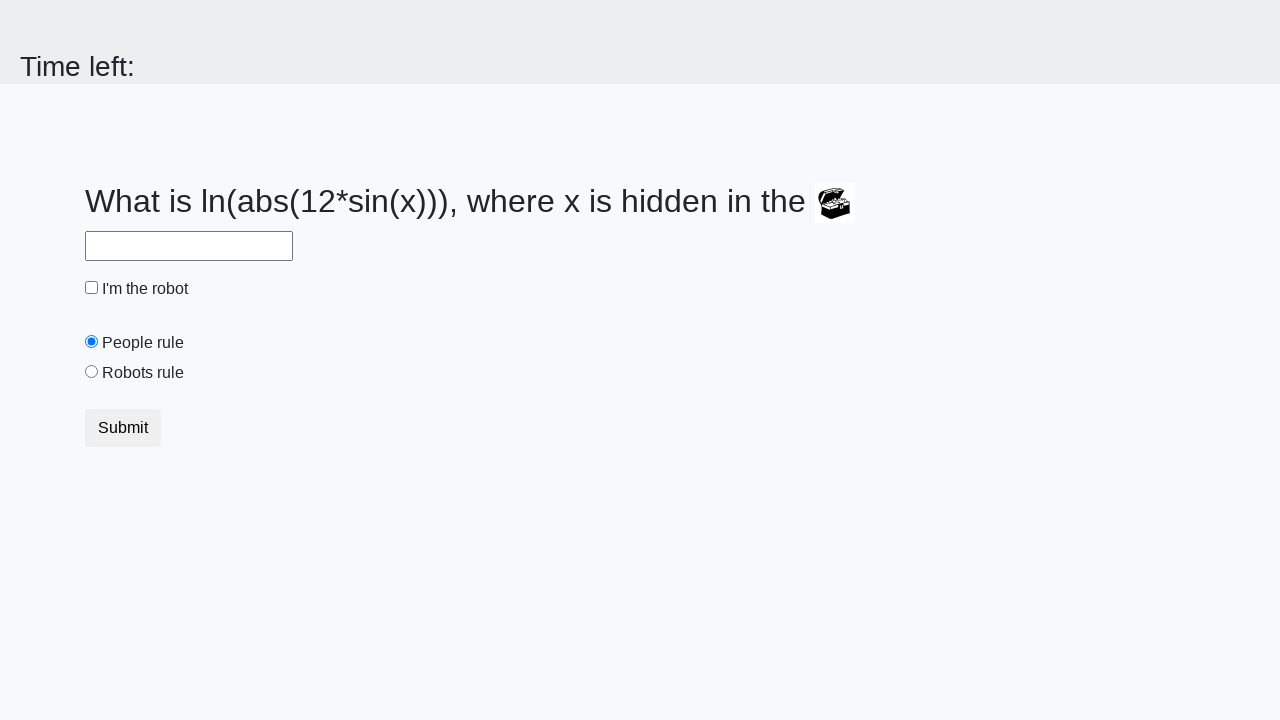

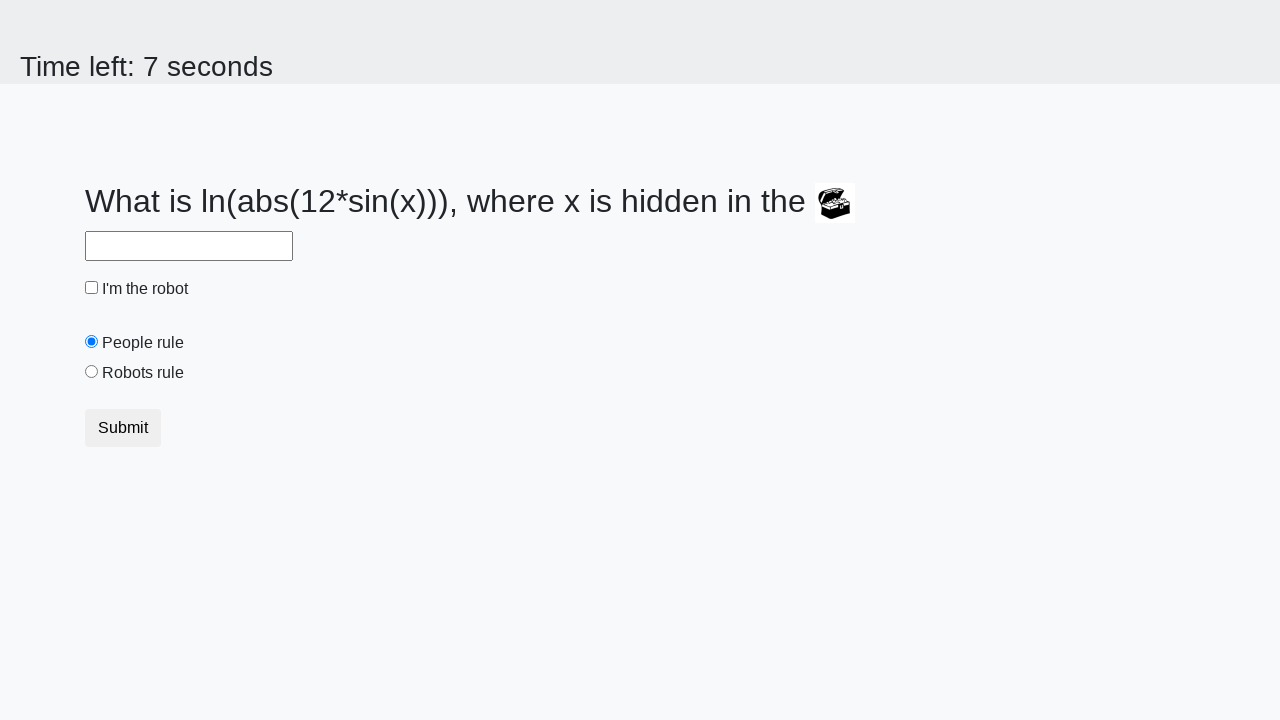